Tests JavaScript alert handling by triggering an alert and accepting it

Starting URL: https://the-internet.herokuapp.com/javascript_alerts

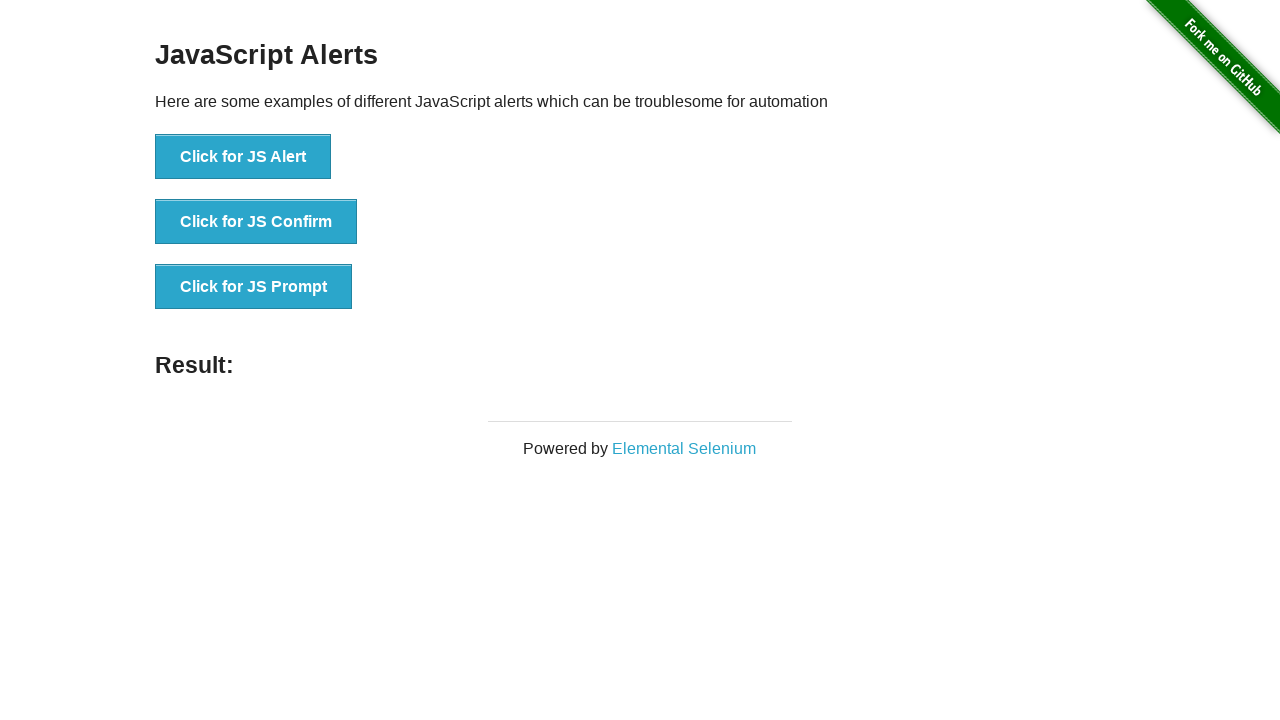

Set up dialog handler to accept alerts
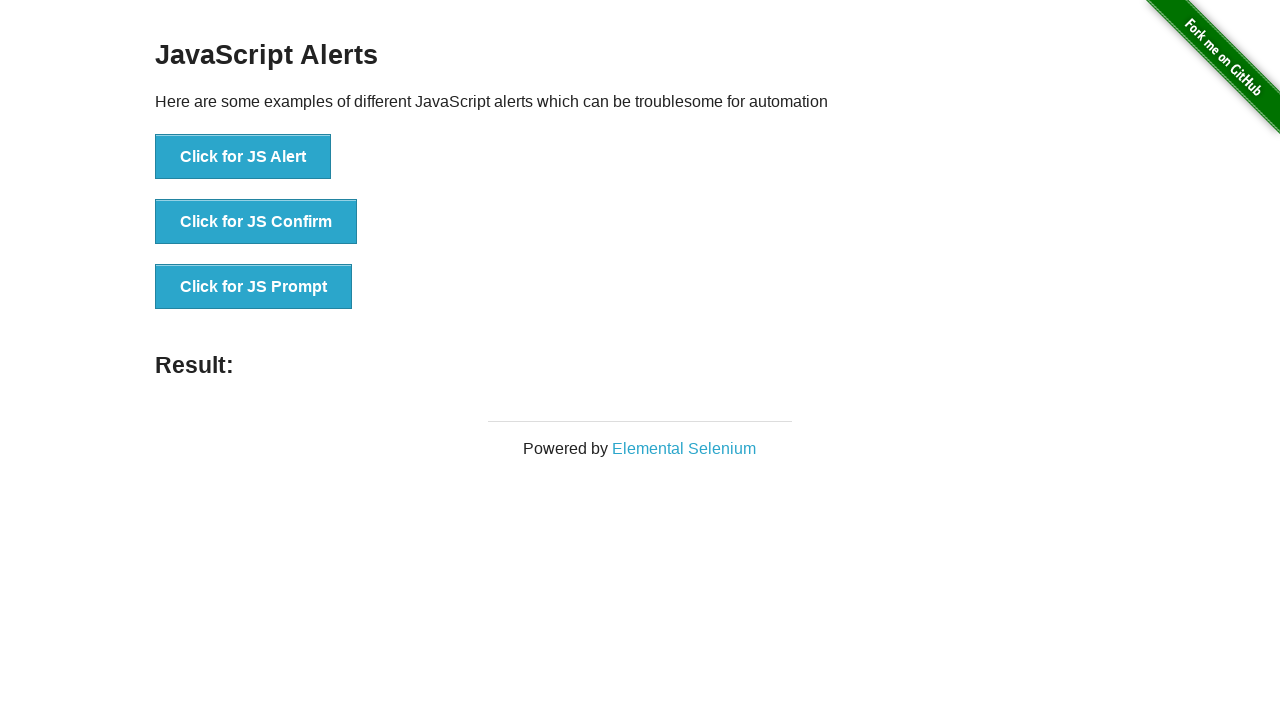

Clicked button to trigger JavaScript alert at (243, 157) on xpath=//button[text()='Click for JS Alert']
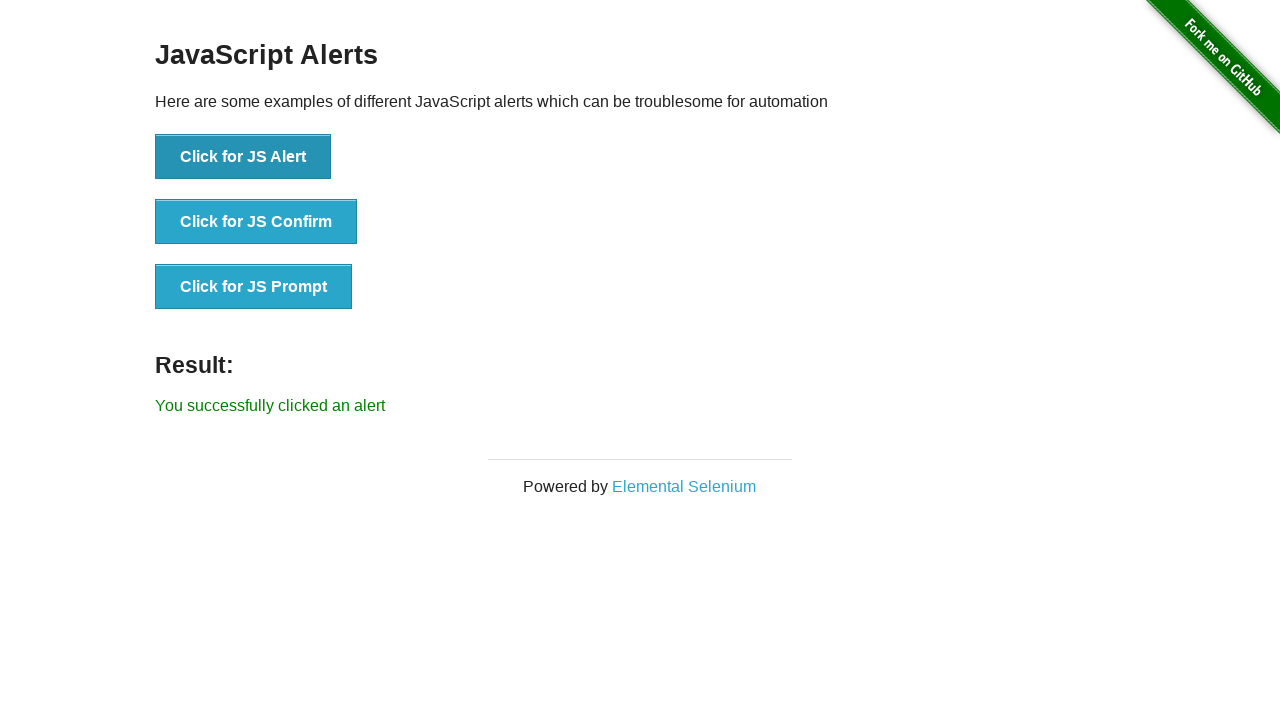

Waited for alert to be processed
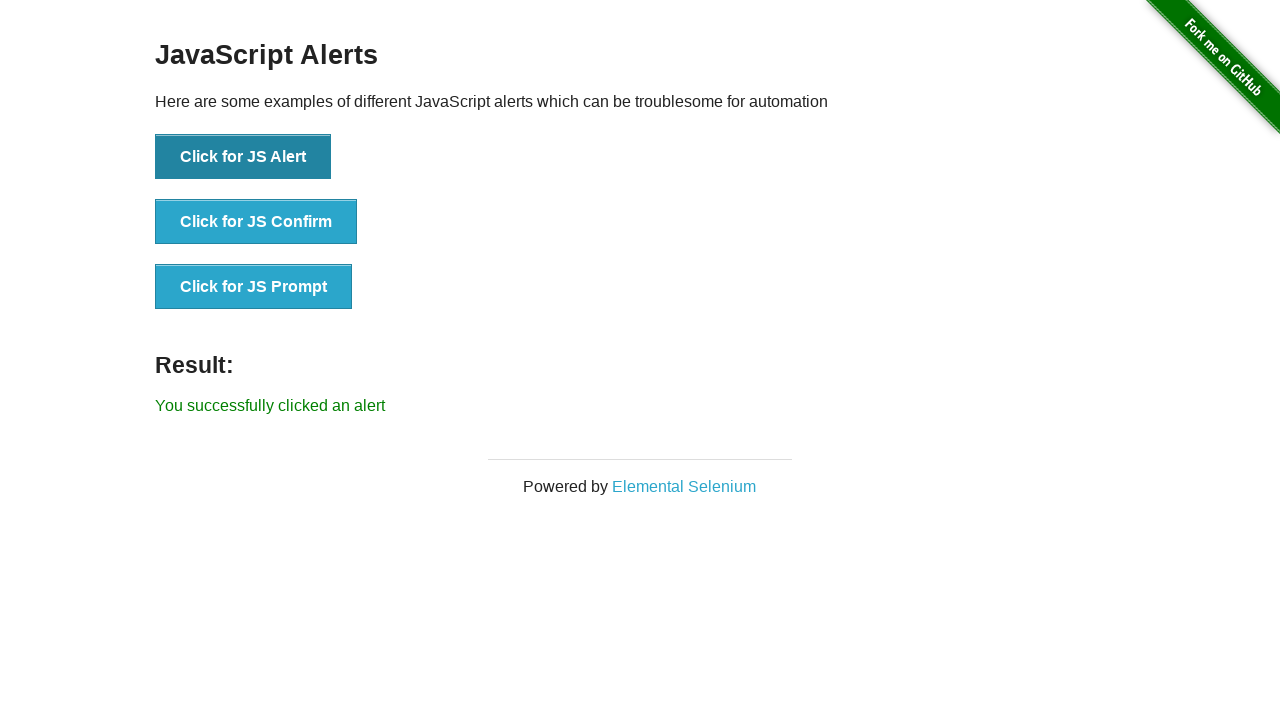

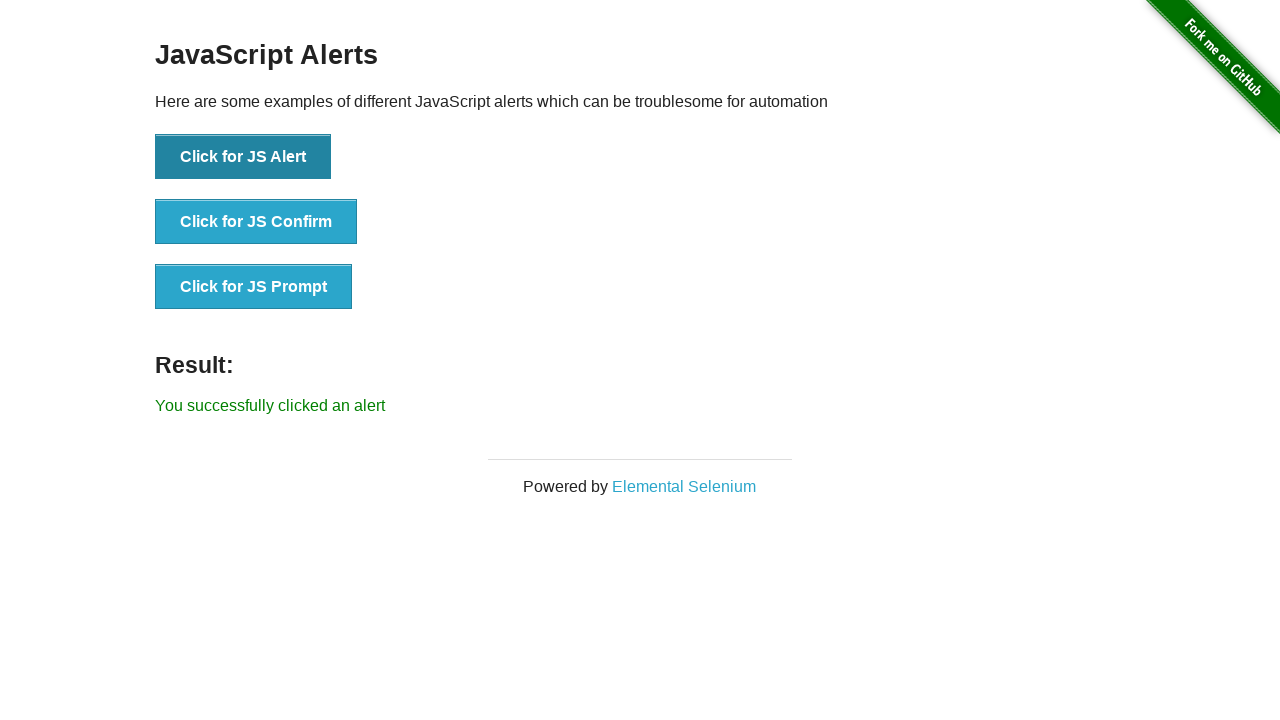